Tests navigation on Rediff website by clicking on the Rediffmail link from the homepage

Starting URL: https://www.rediff.com/

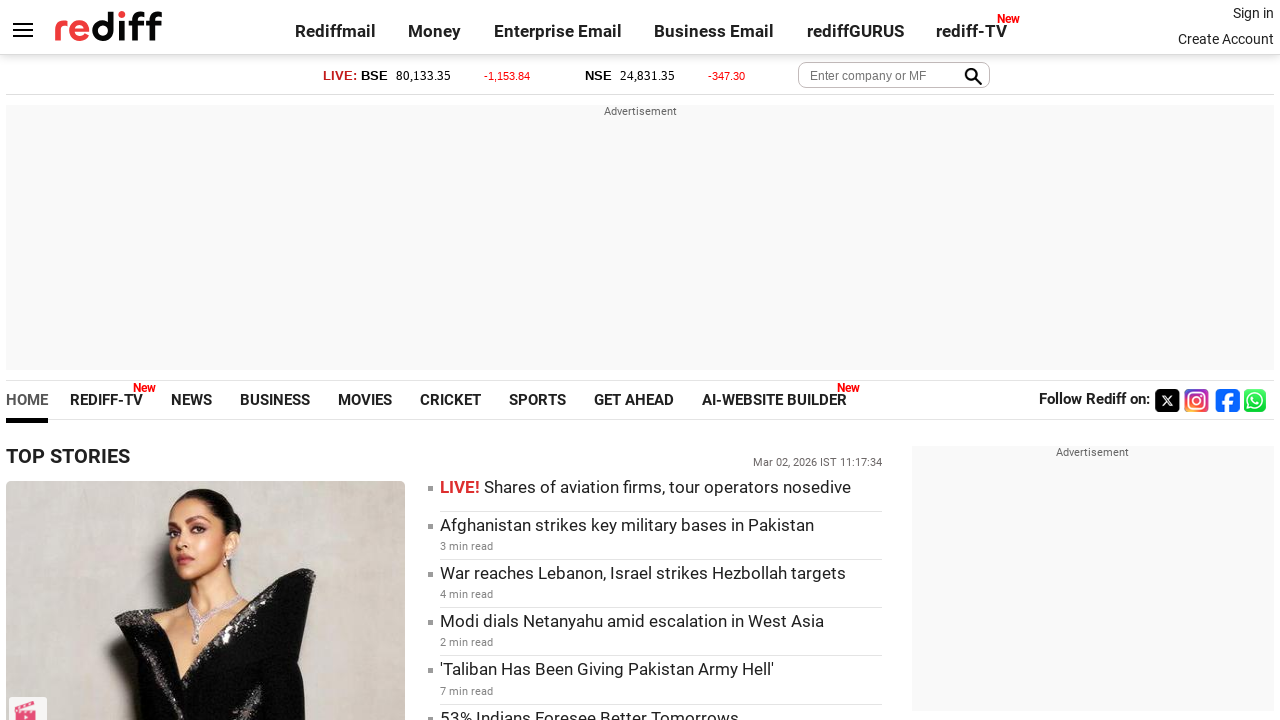

Clicked on Rediffmail link at (335, 31) on xpath=//a[text()='Rediffmail']
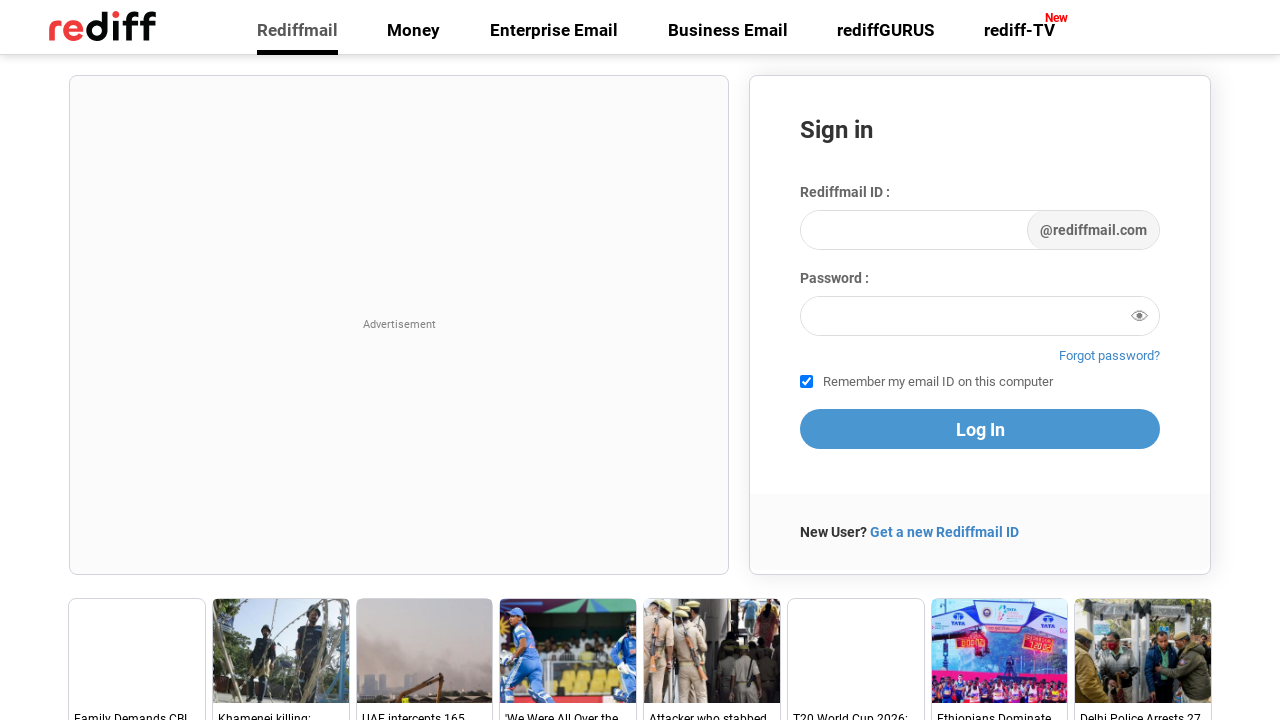

Page load state completed after Rediffmail navigation
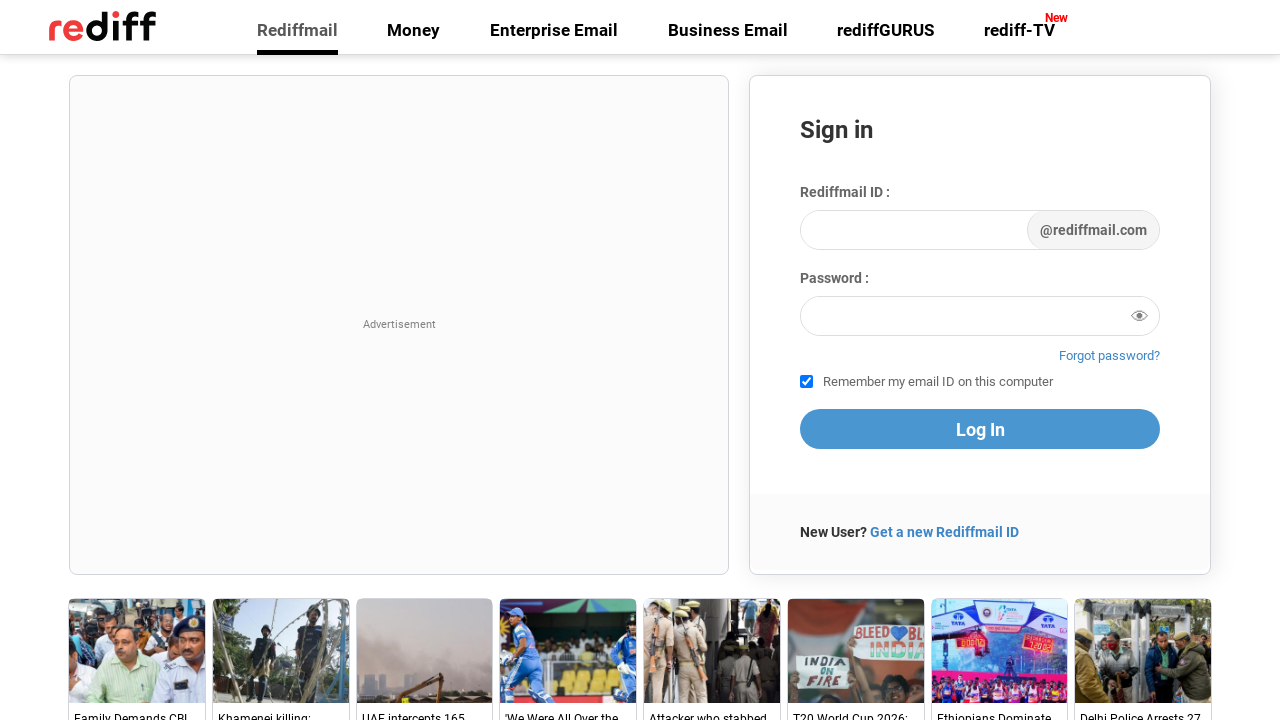

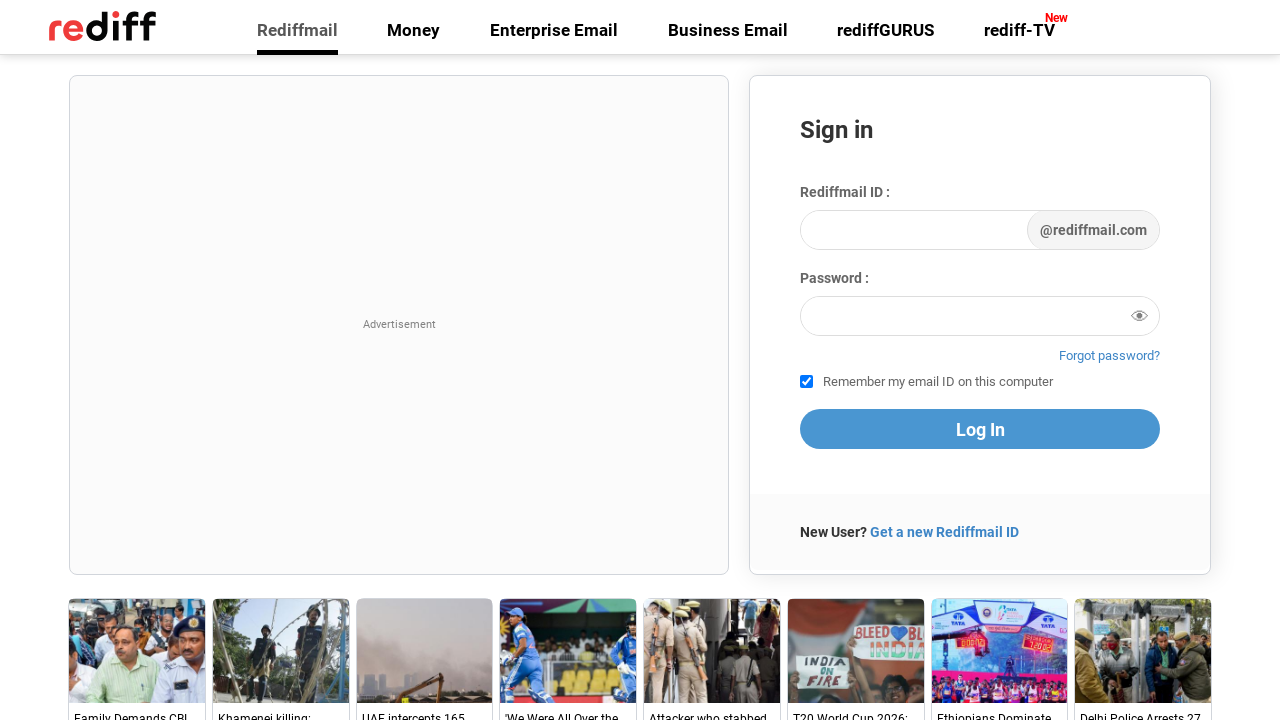